Tests that clicking the "GET STARTED" button navigates to the Installation section

Starting URL: https://playwright.dev/

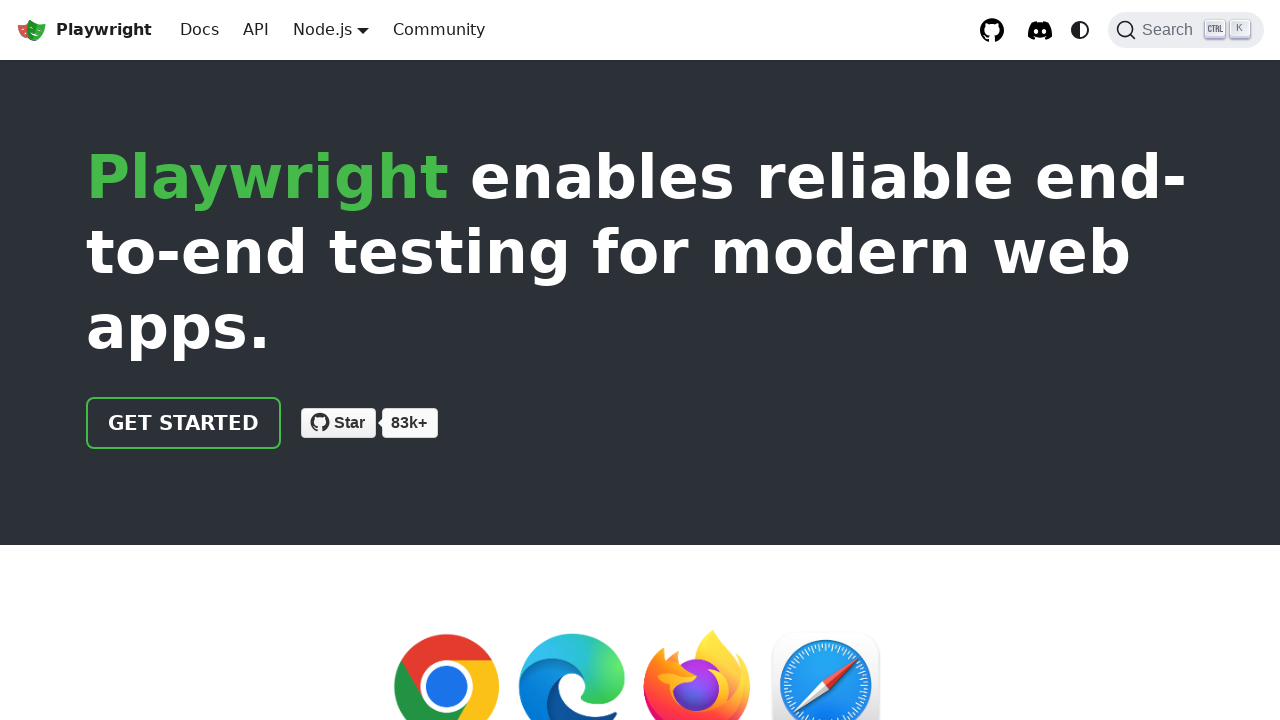

Clicked the 'Get started' button at (184, 423) on a:has-text("Get started")
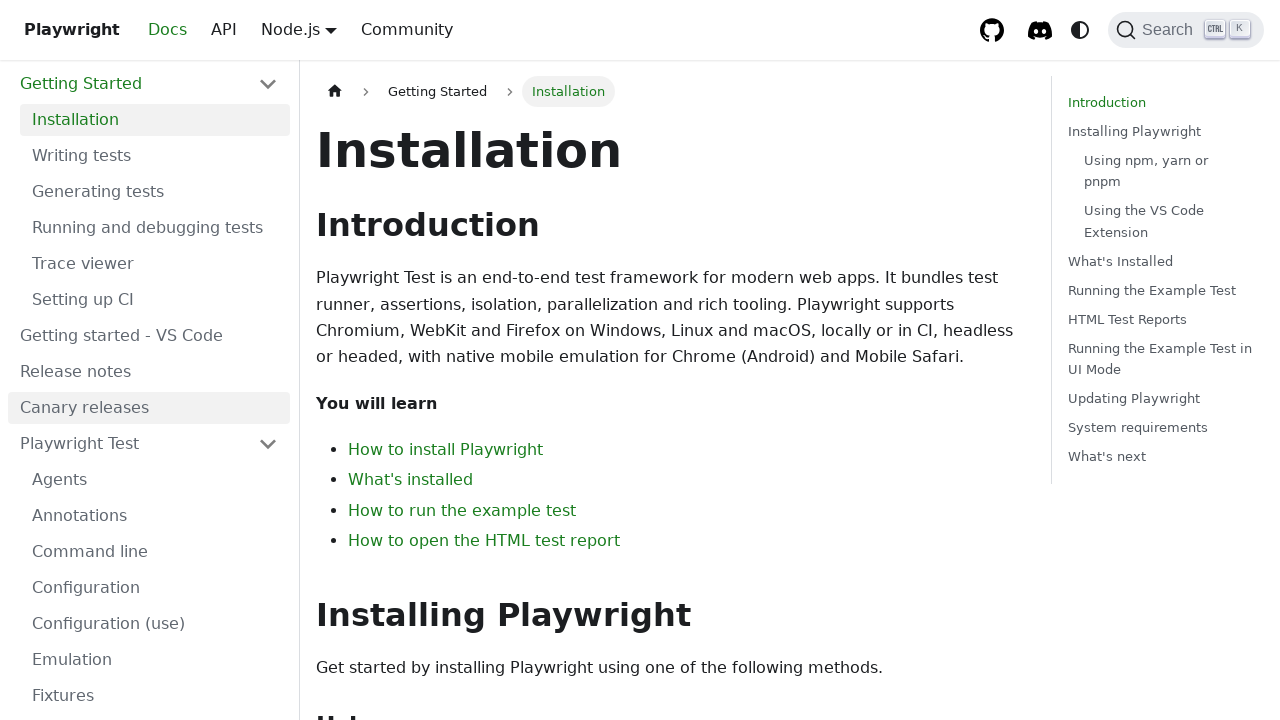

Installation section title loaded and verified
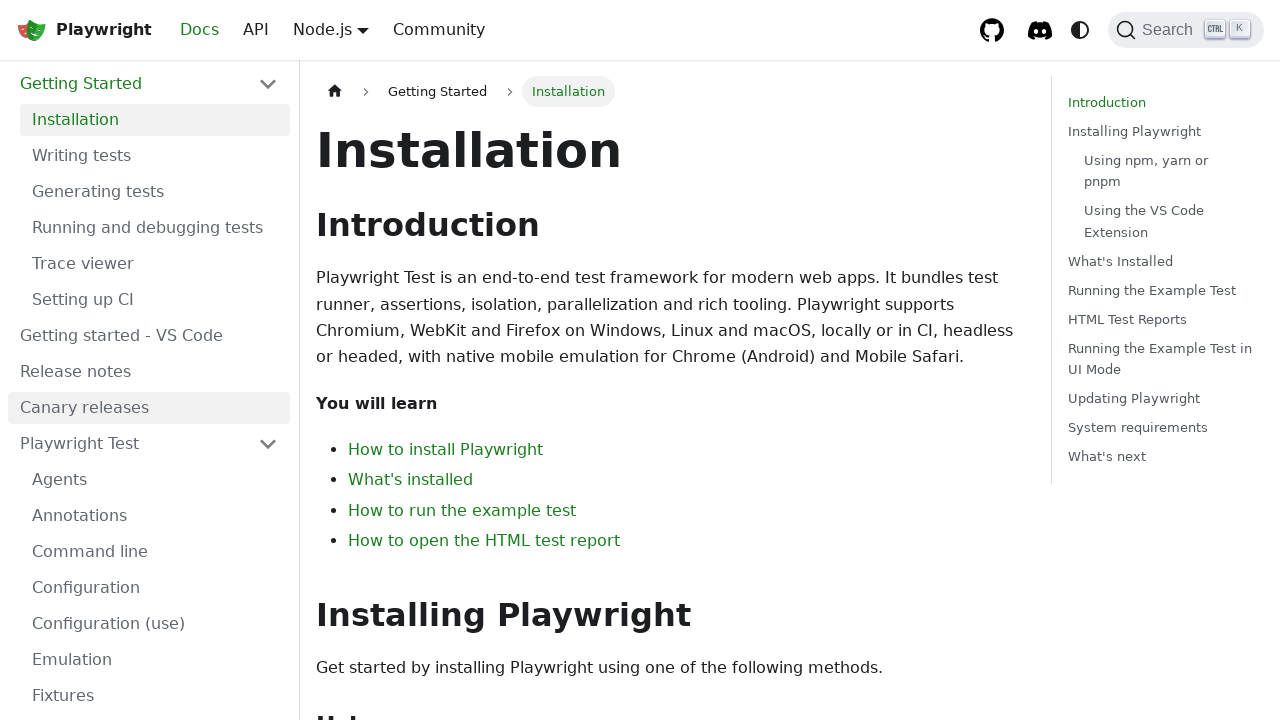

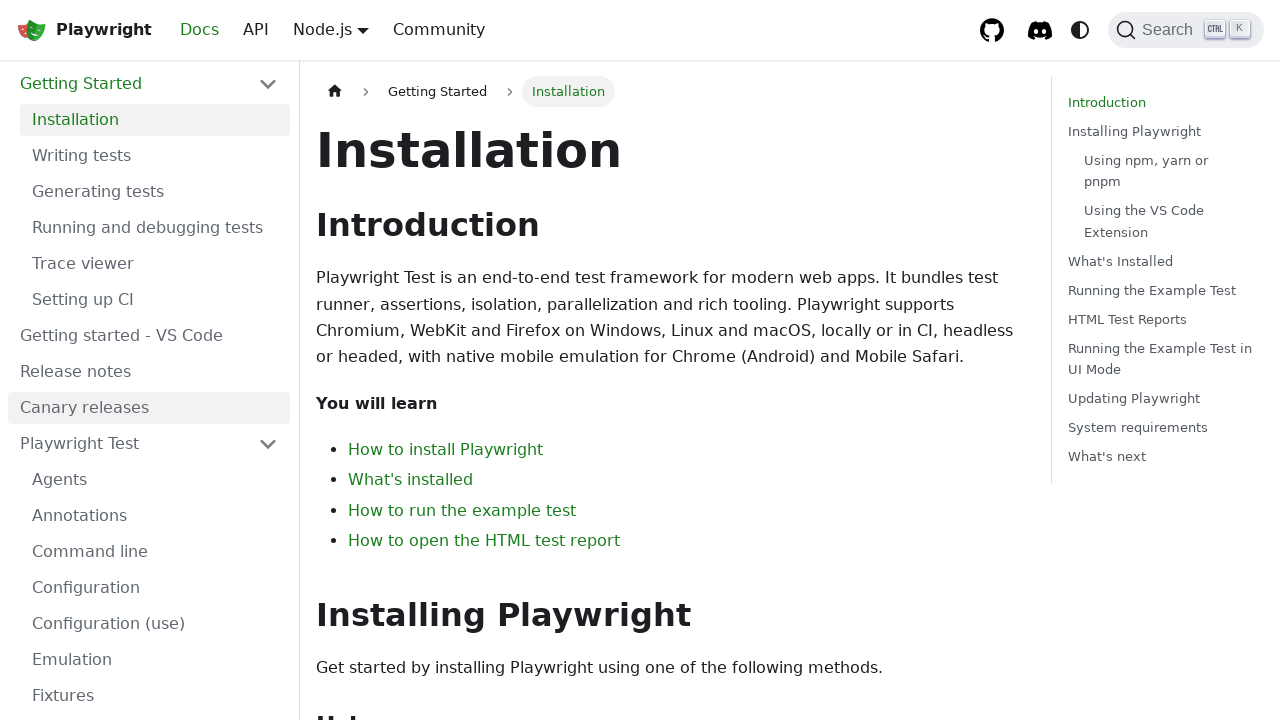